Tests table sorting by clicking the Due column header twice to sort in descending order

Starting URL: http://the-internet.herokuapp.com/tables

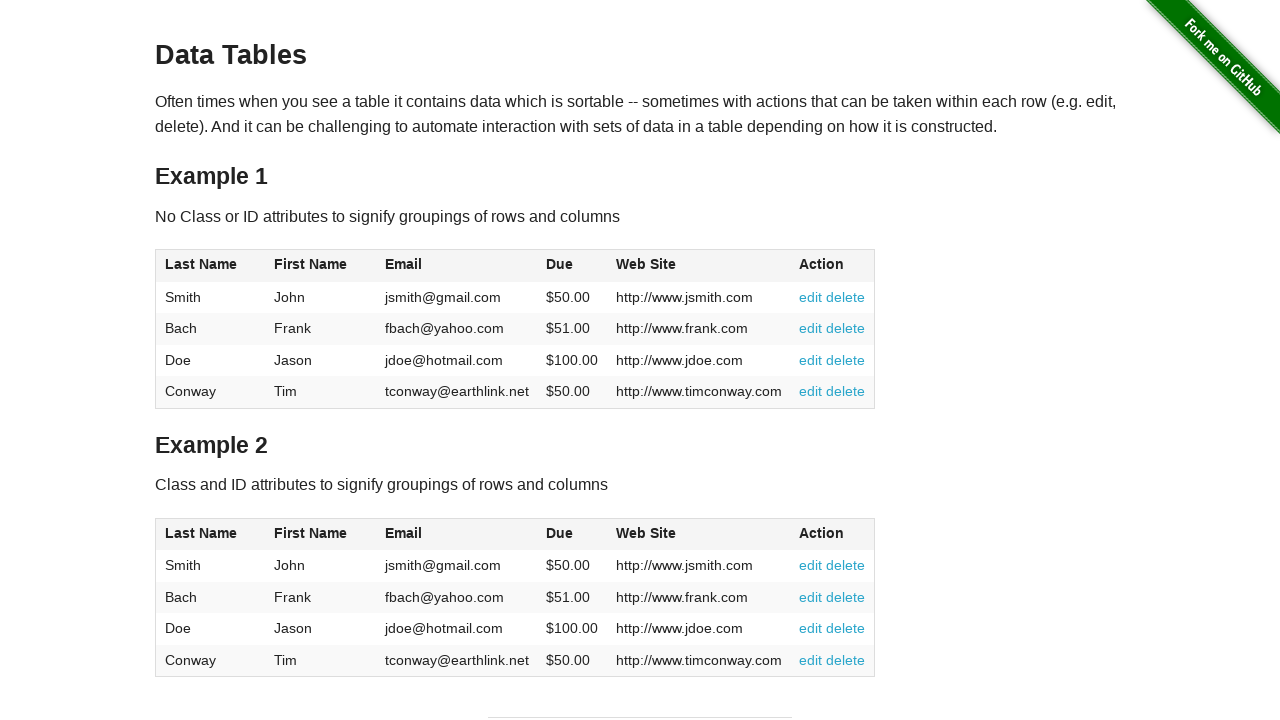

Clicked Due column header first time to sort ascending at (572, 266) on #table1 thead tr th:nth-of-type(4)
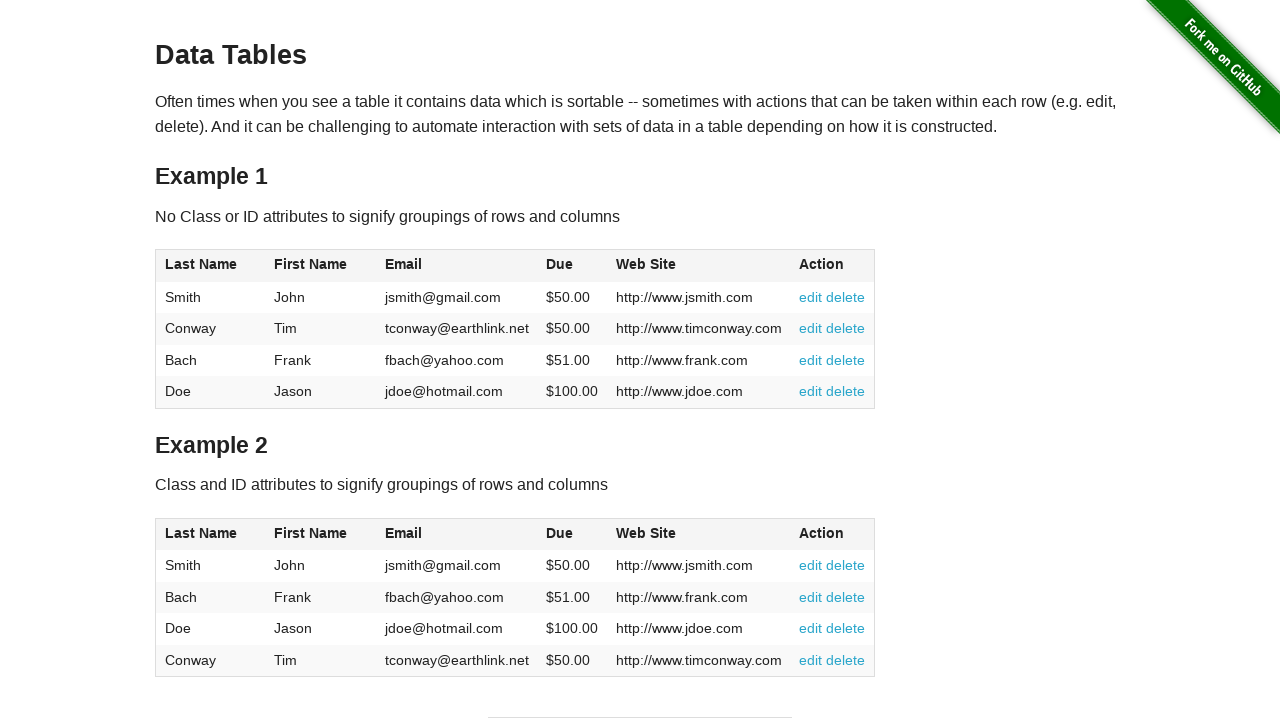

Clicked Due column header second time to sort descending at (572, 266) on #table1 thead tr th:nth-of-type(4)
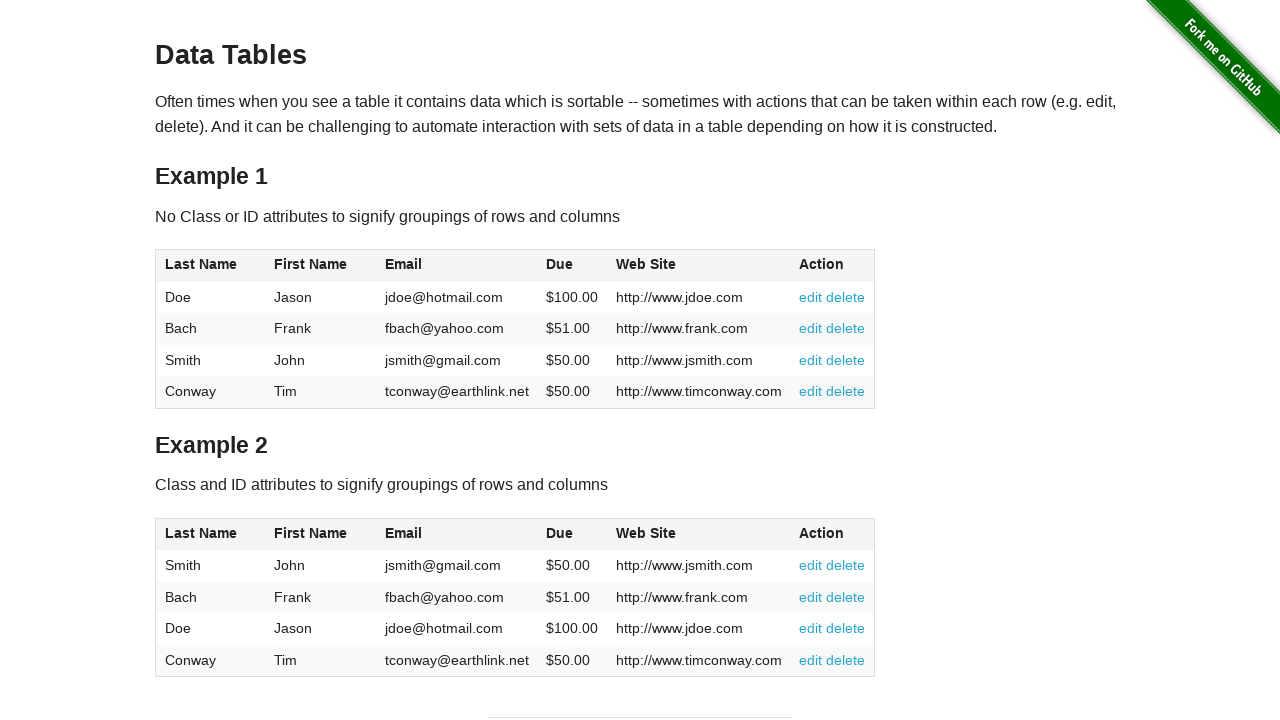

Verified table dues column cells are present after sorting descending
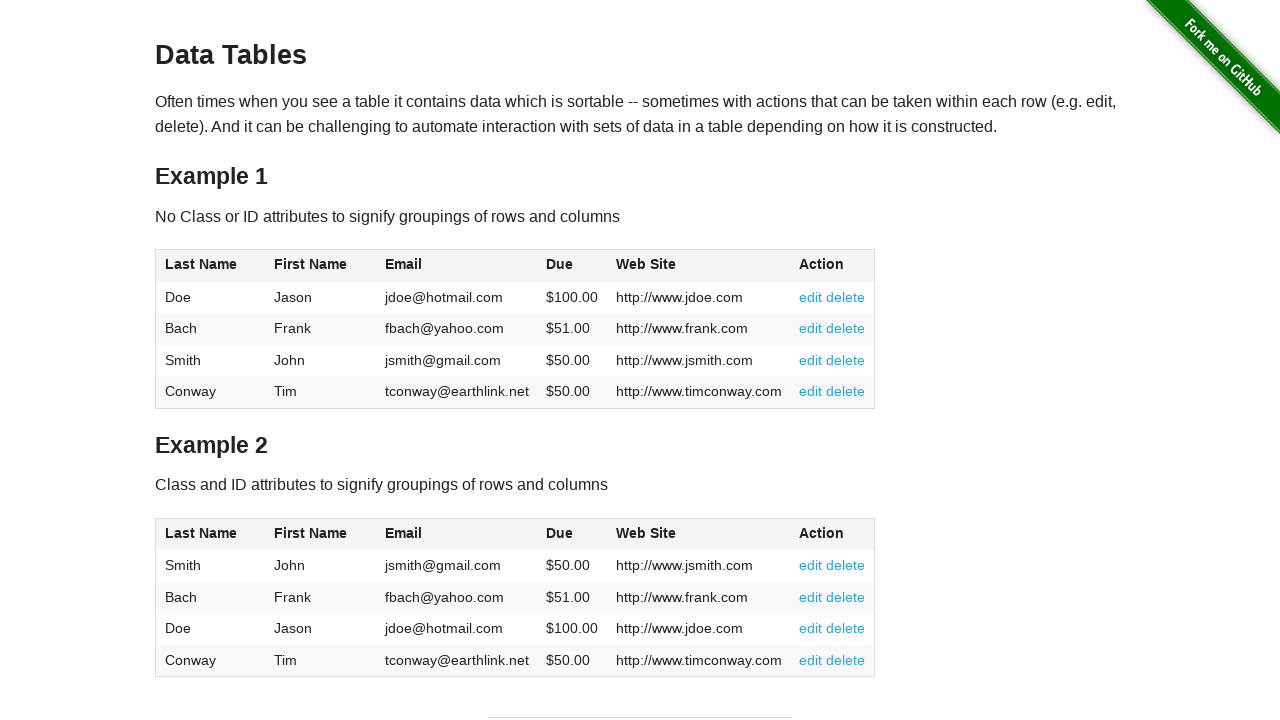

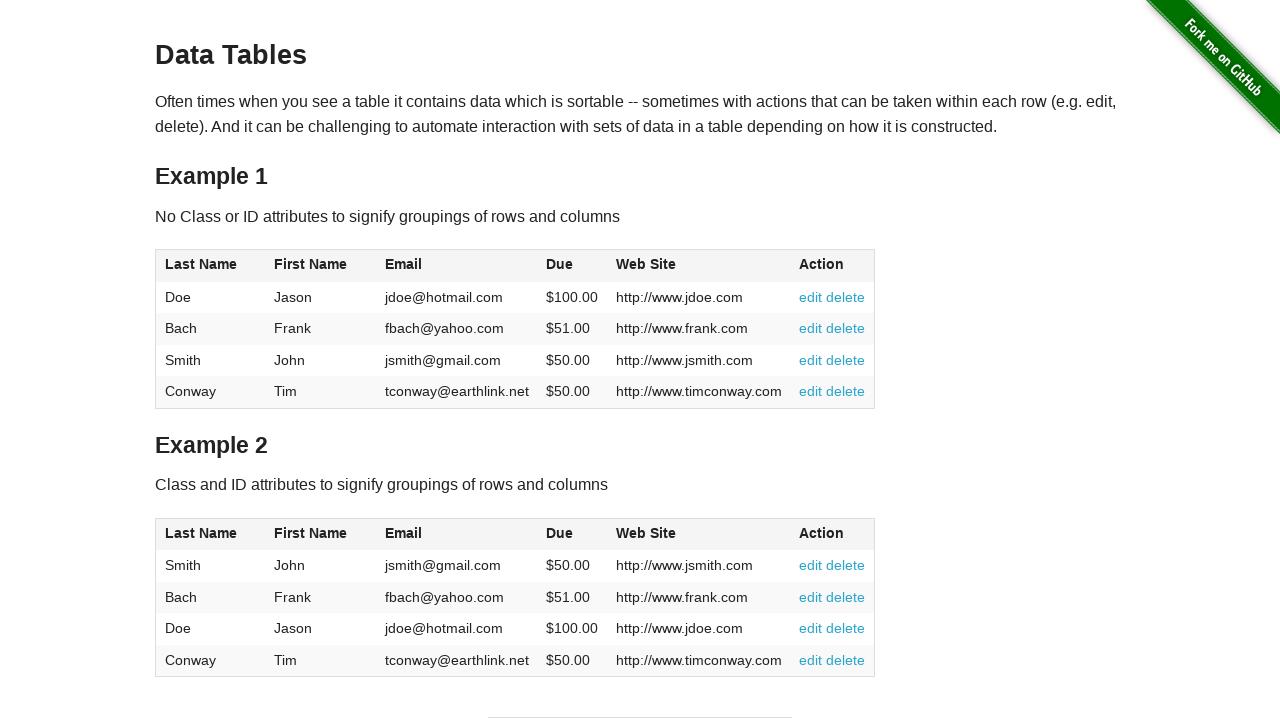